Tests browsing languages starting with M and verifies MySQL is the last entry

Starting URL: http://www.99-bottles-of-beer.net/

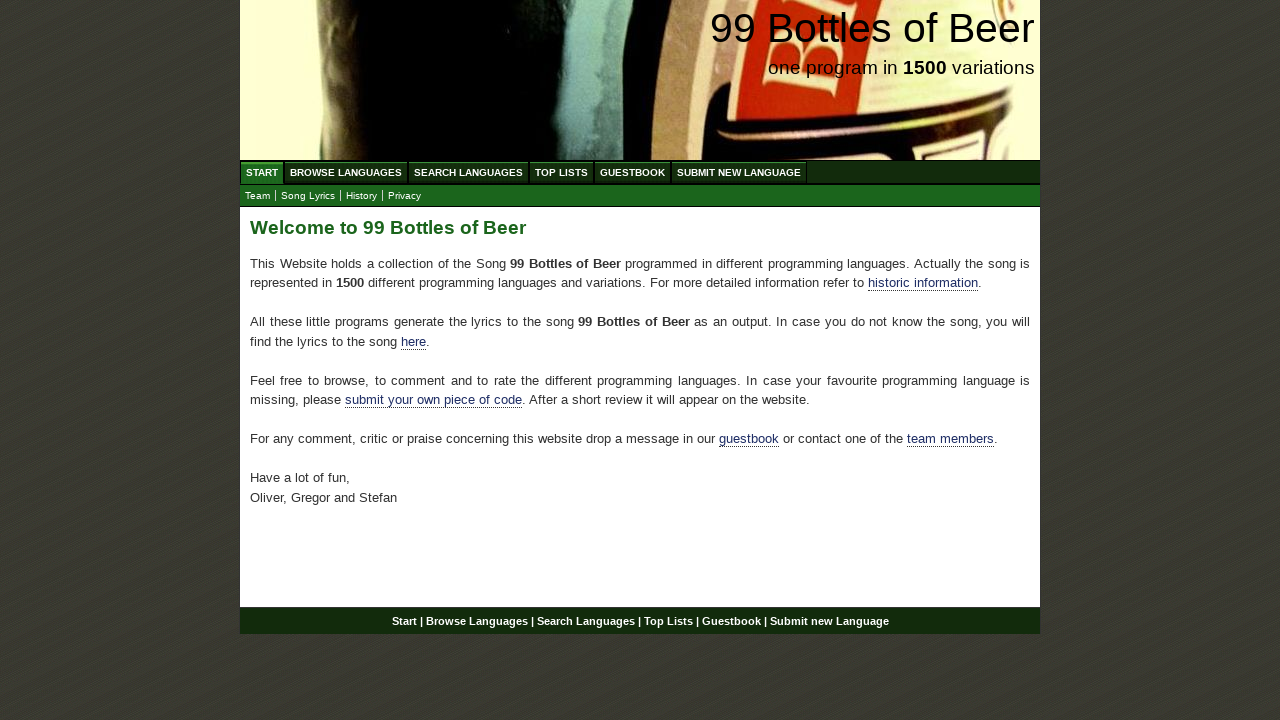

Clicked on Browse Languages link at (346, 172) on #menu li a[href='/abc.html']
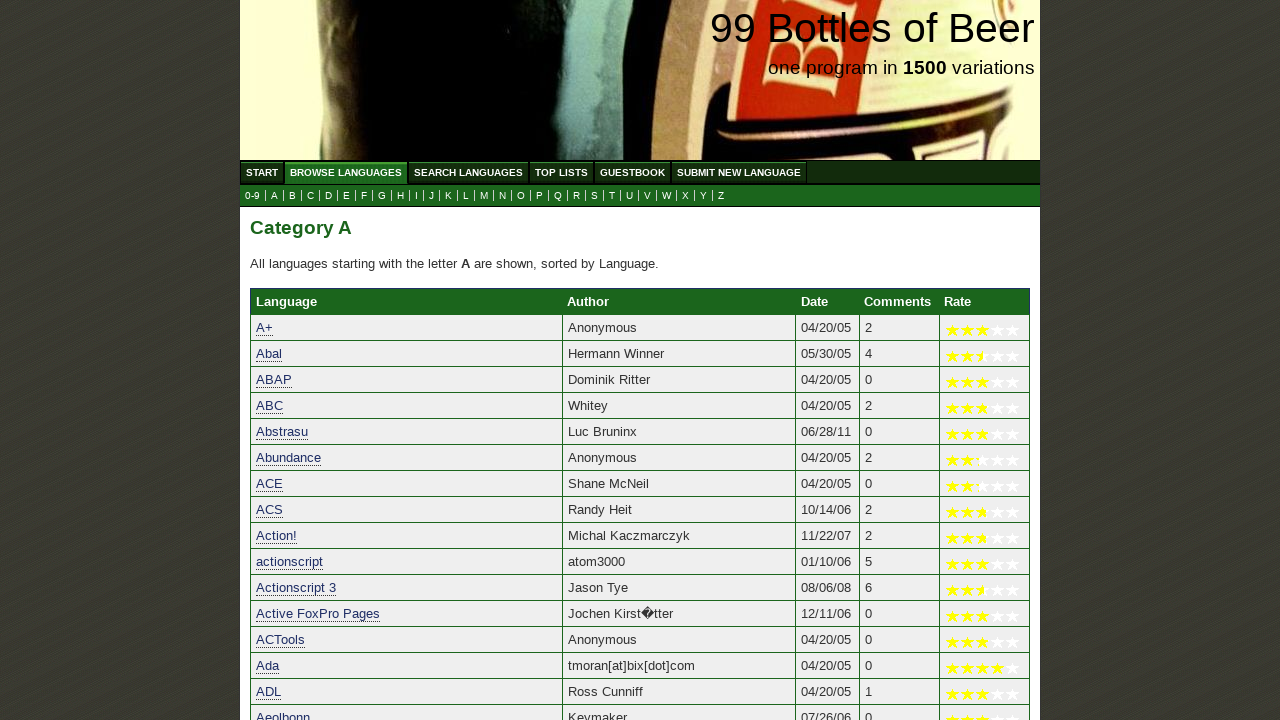

Clicked on letter M to browse languages starting with M at (484, 196) on a[href='m.html']
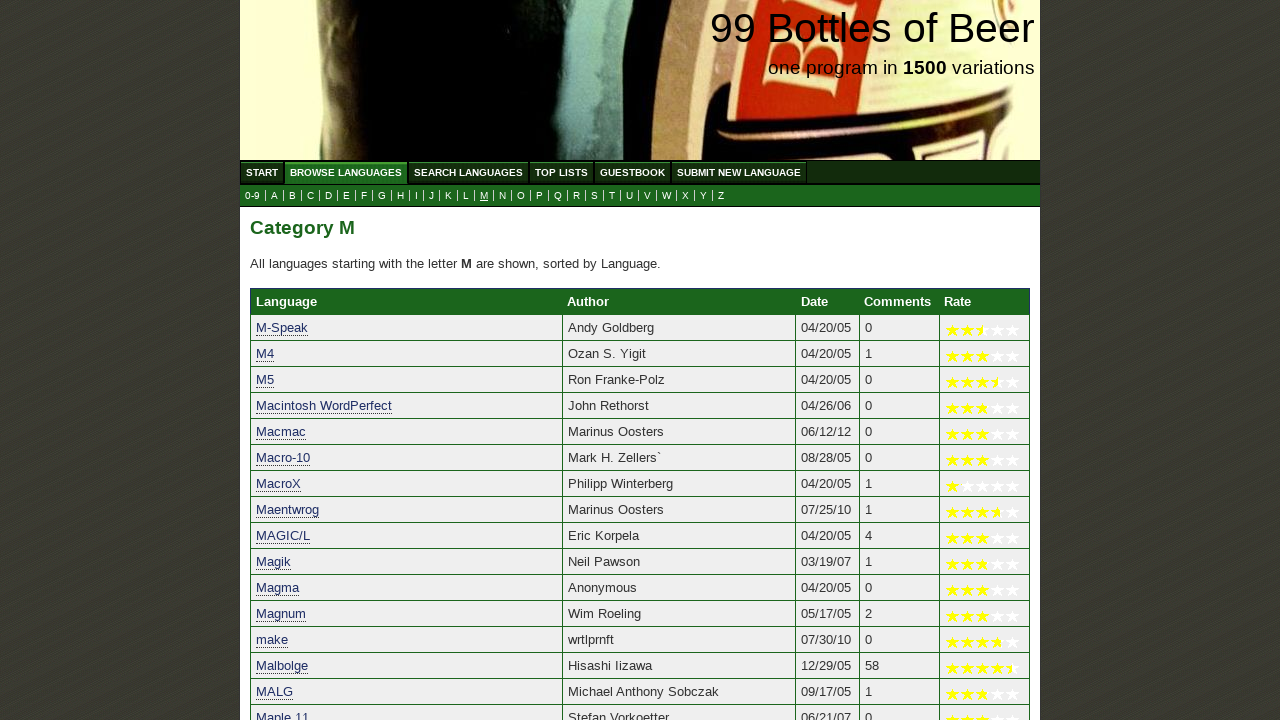

Languages starting with M loaded, last entry visible
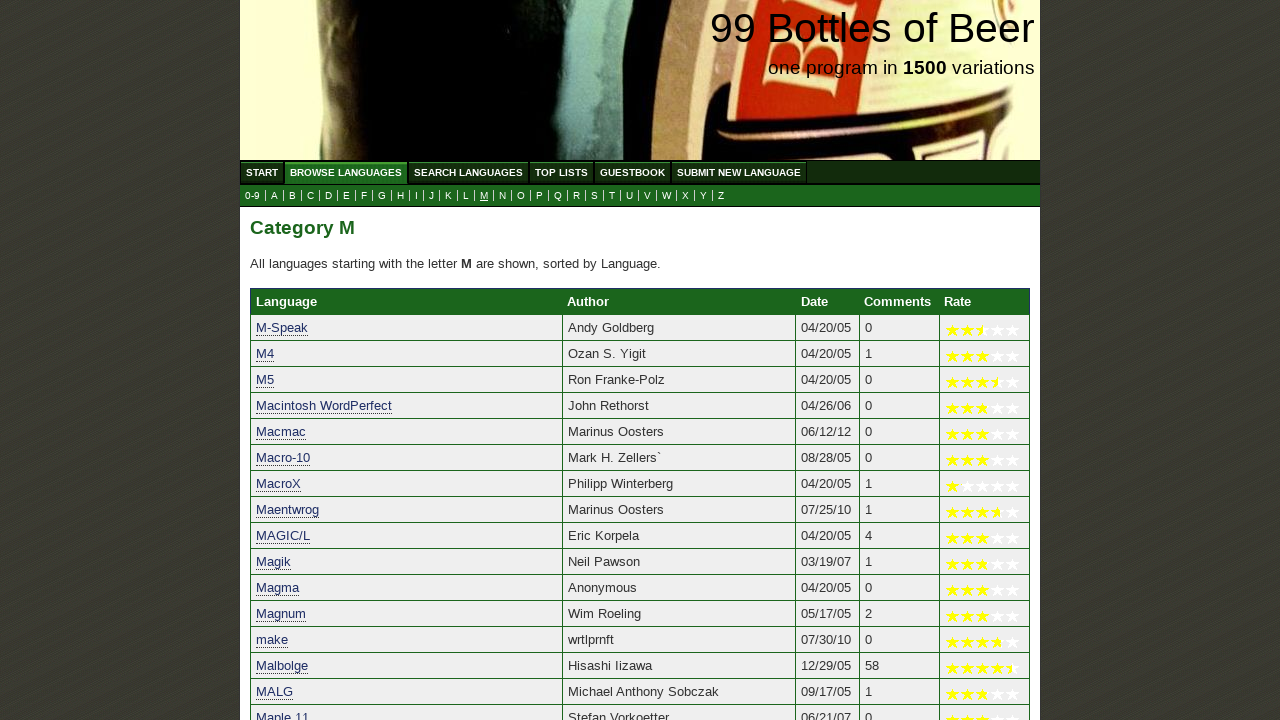

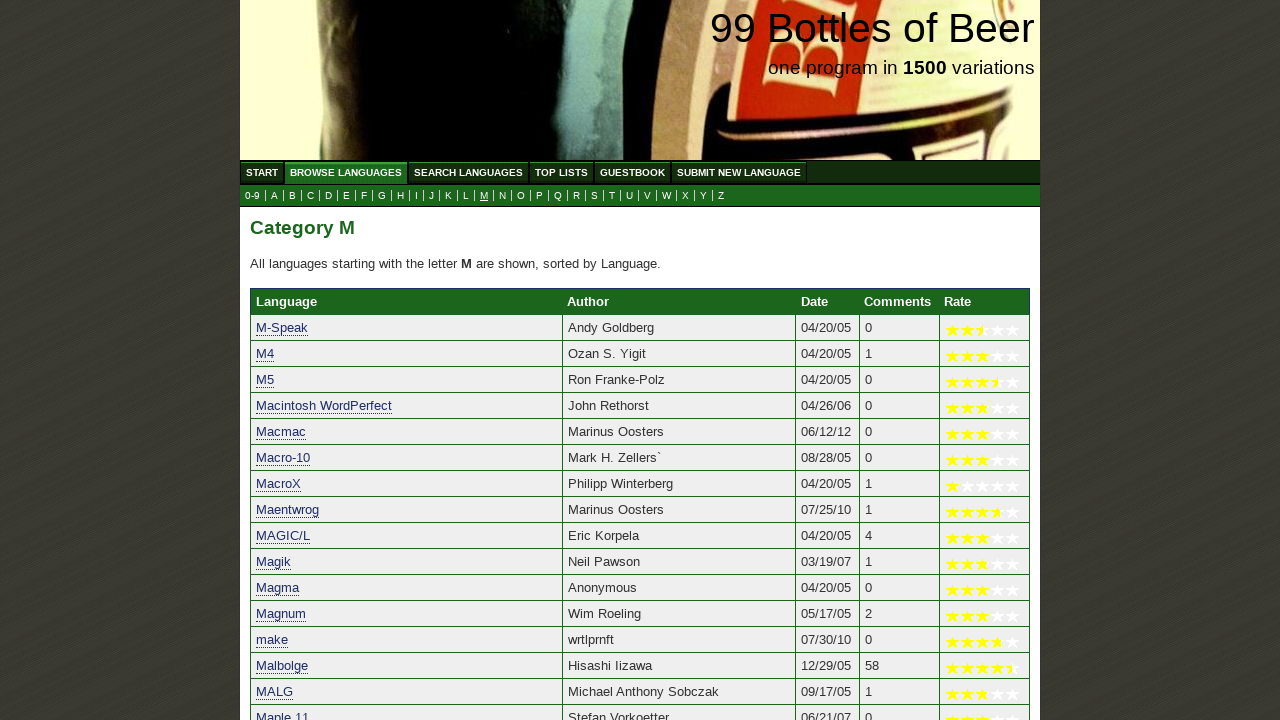